Tests drag and drop functionality on jQuery UI demo page by dragging an element from source to target position

Starting URL: https://jqueryui.com/droppable/

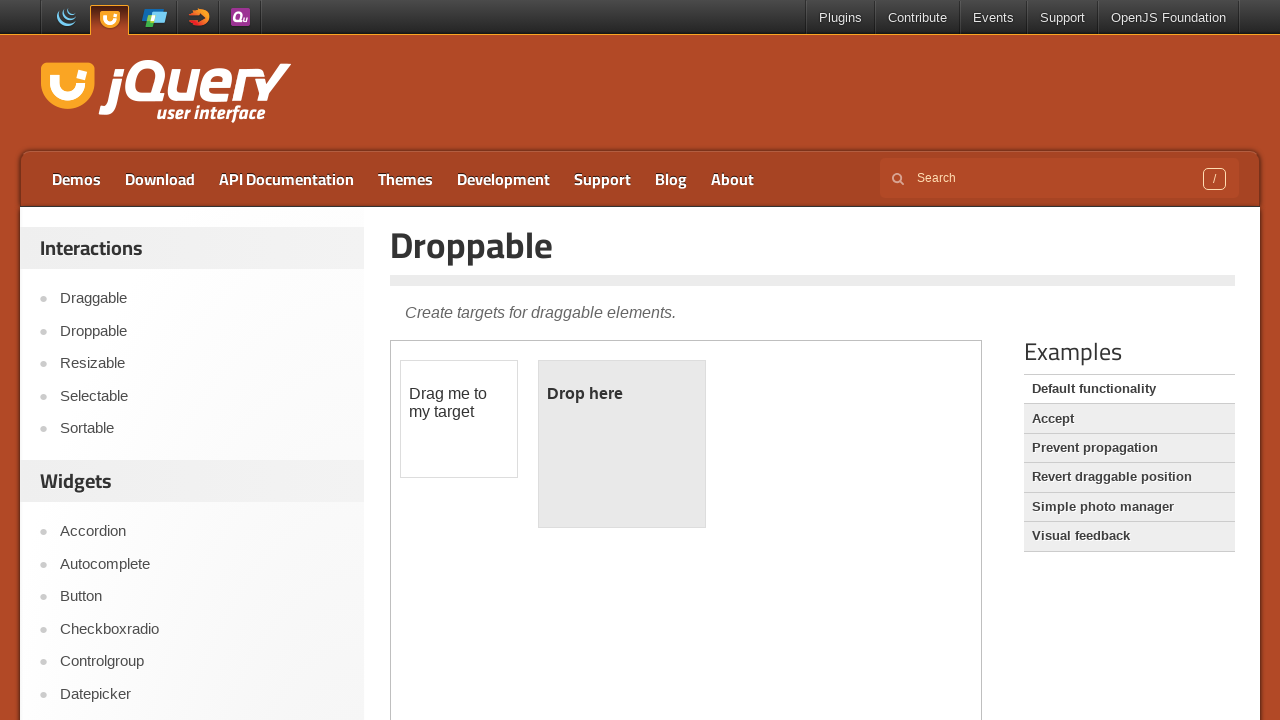

Located the iframe containing the drag and drop demo
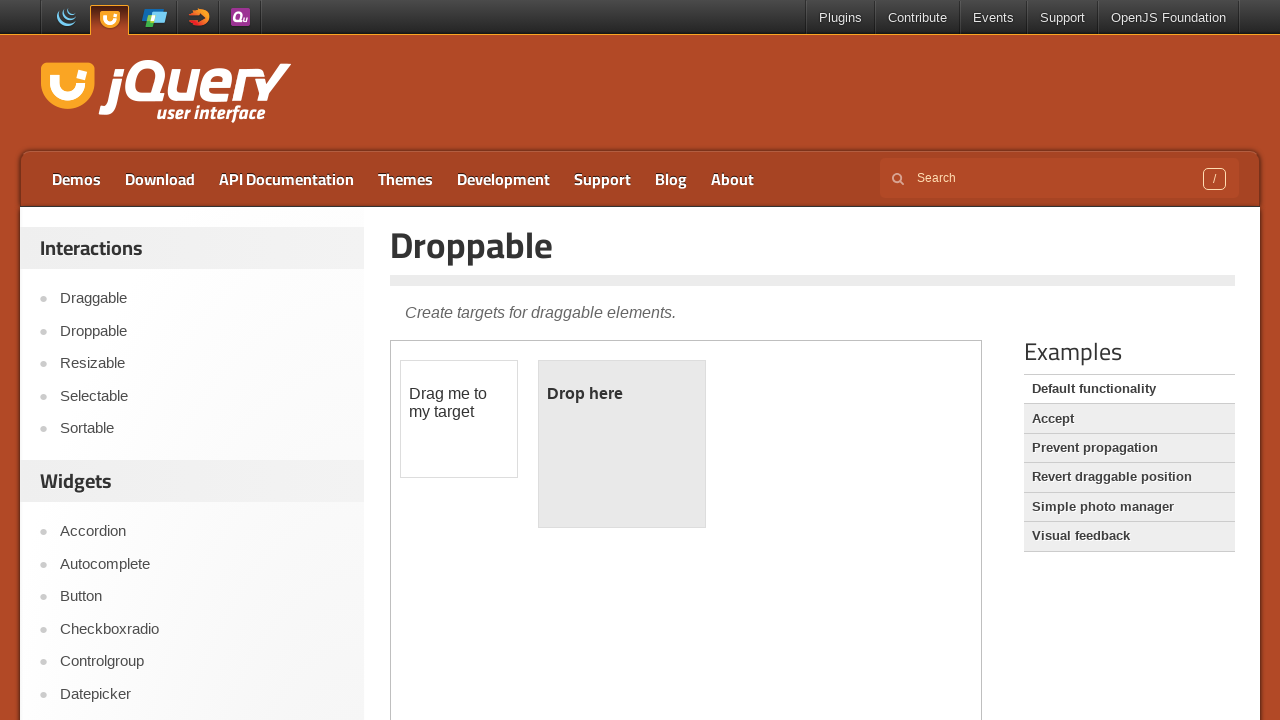

Located the draggable element
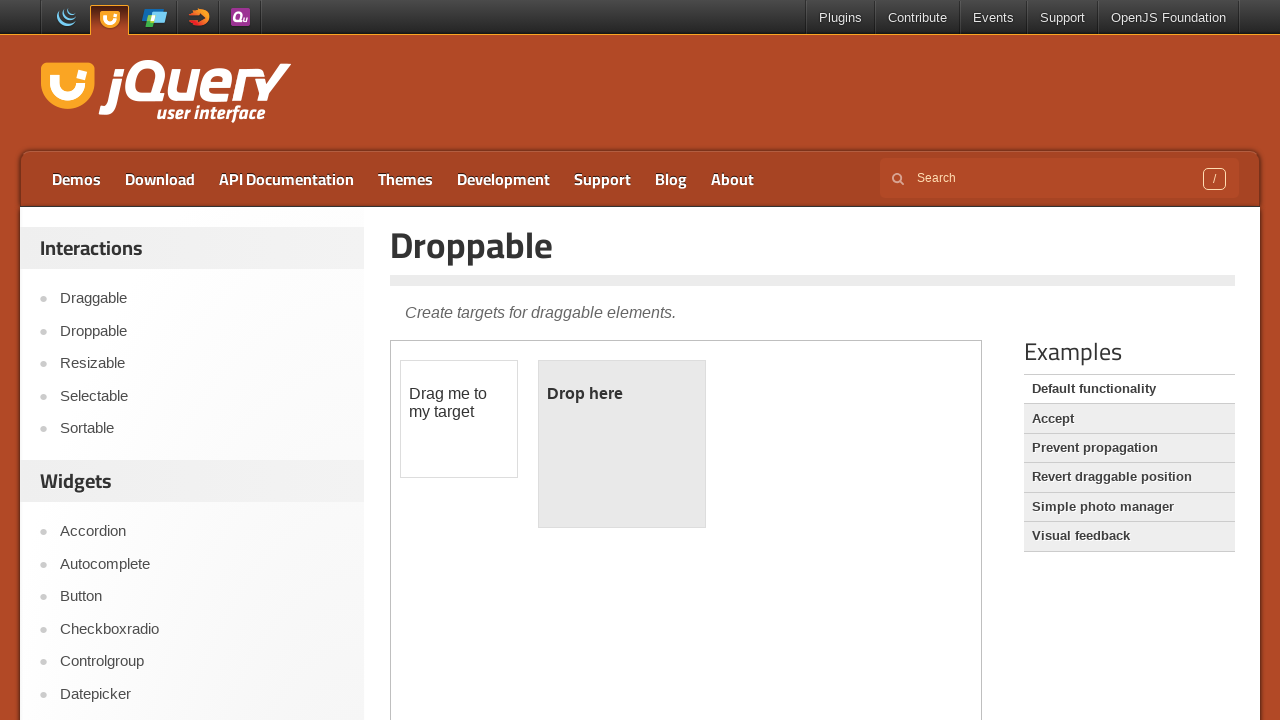

Located the droppable target element
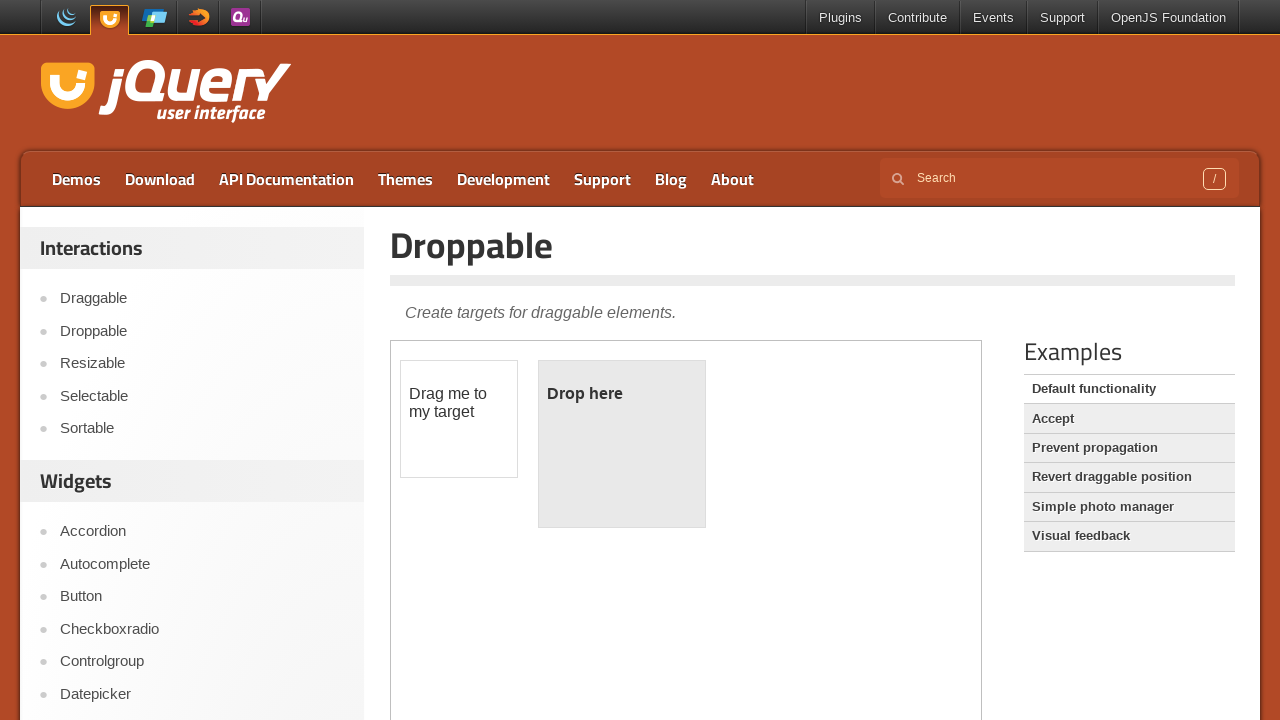

Dragged the element from source to target position at (622, 444)
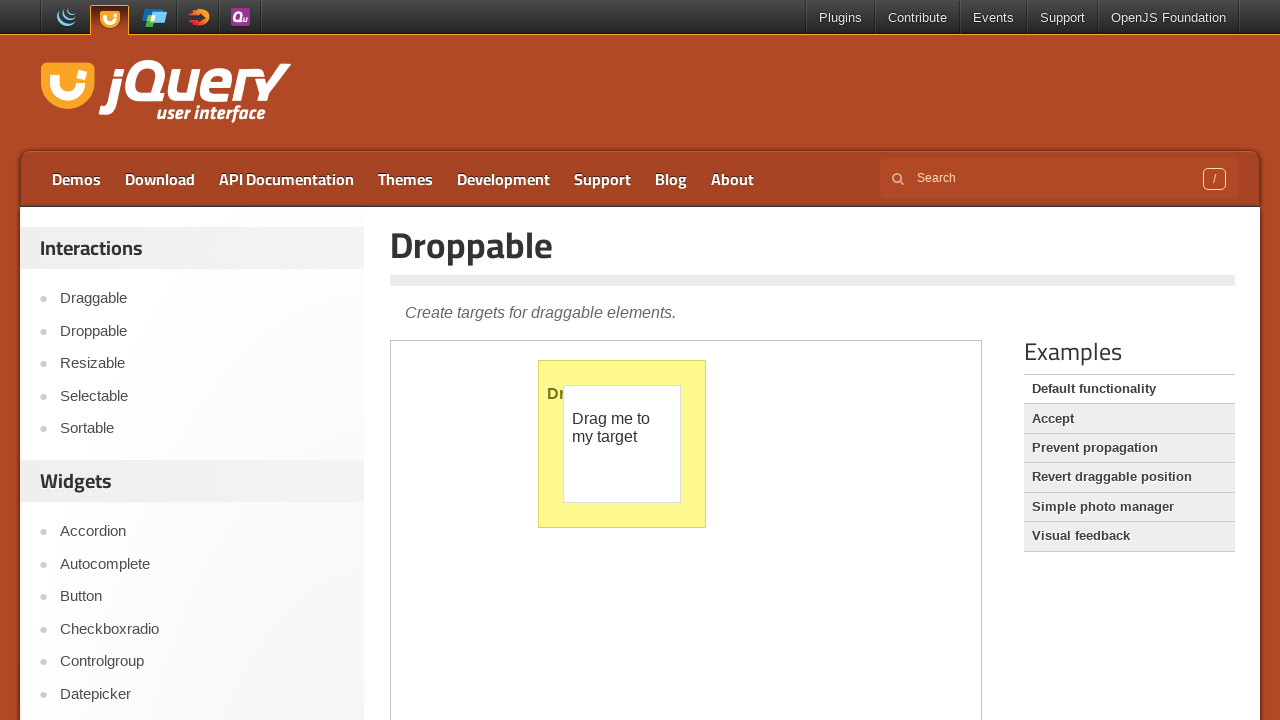

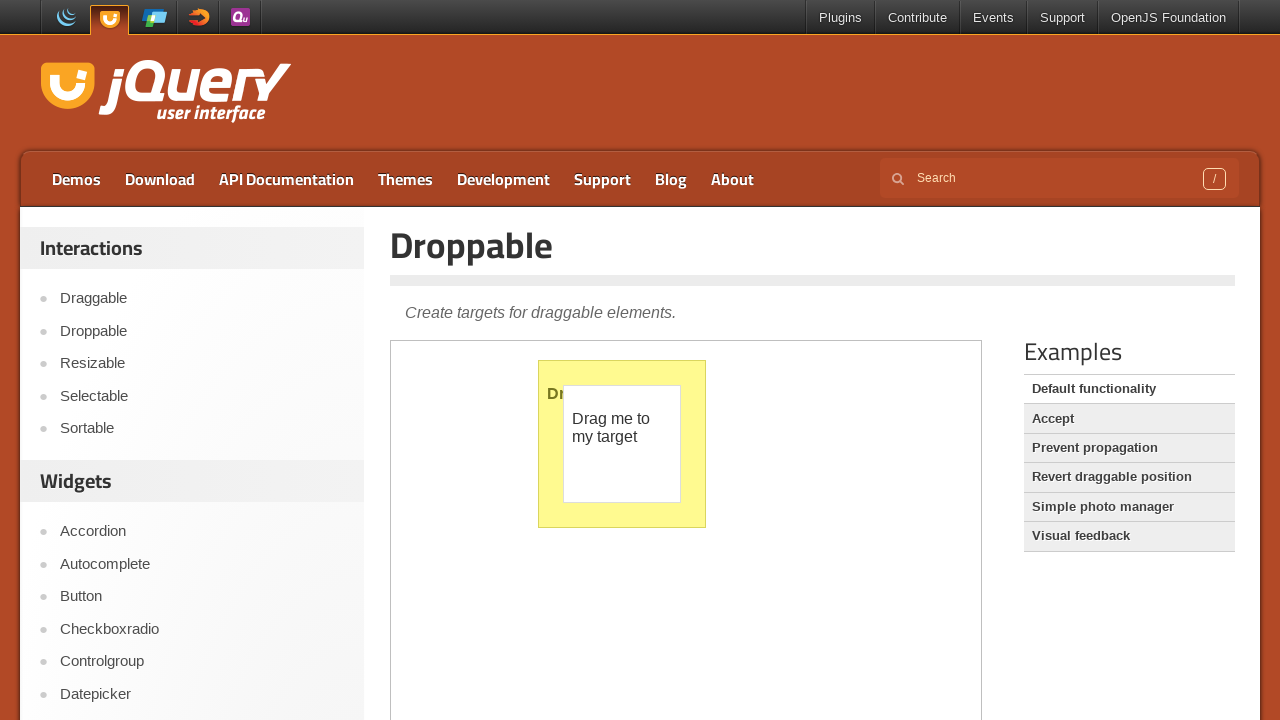